Tests drag and drop functionality by dragging a source element and dropping it onto a target element within an iframe

Starting URL: https://jqueryui.com/droppable/

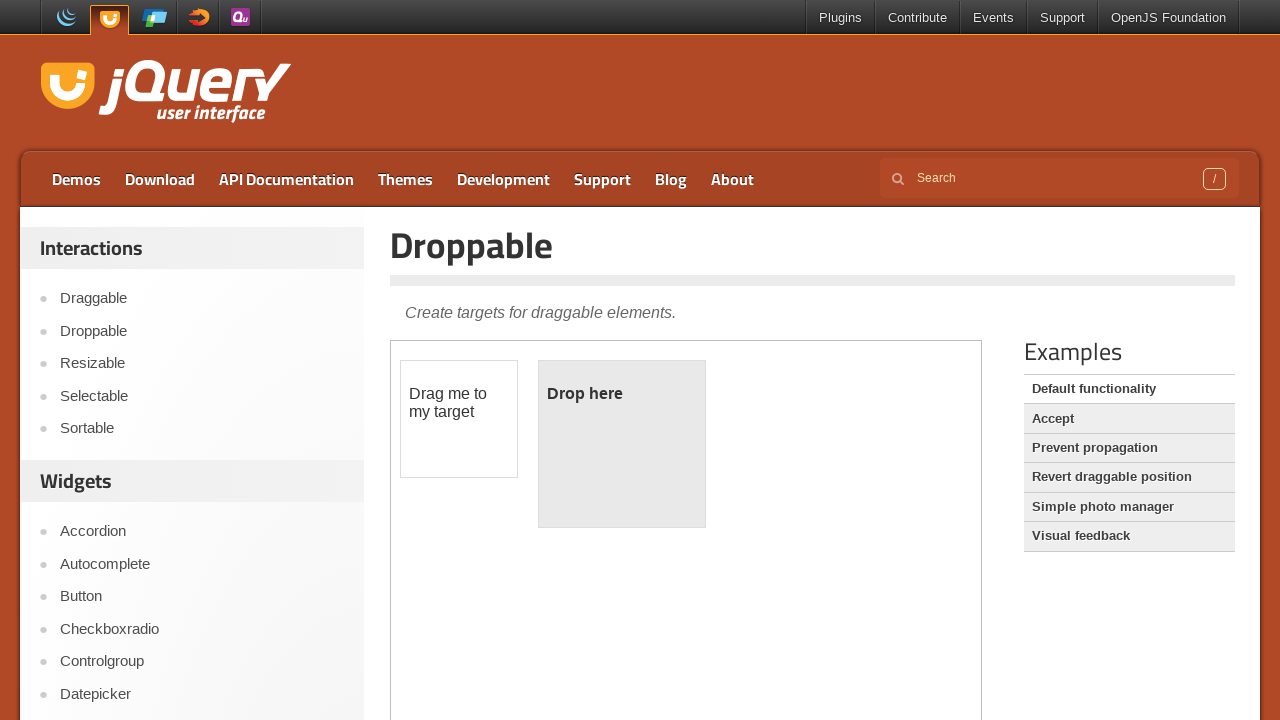

Located the iframe containing drag and drop elements
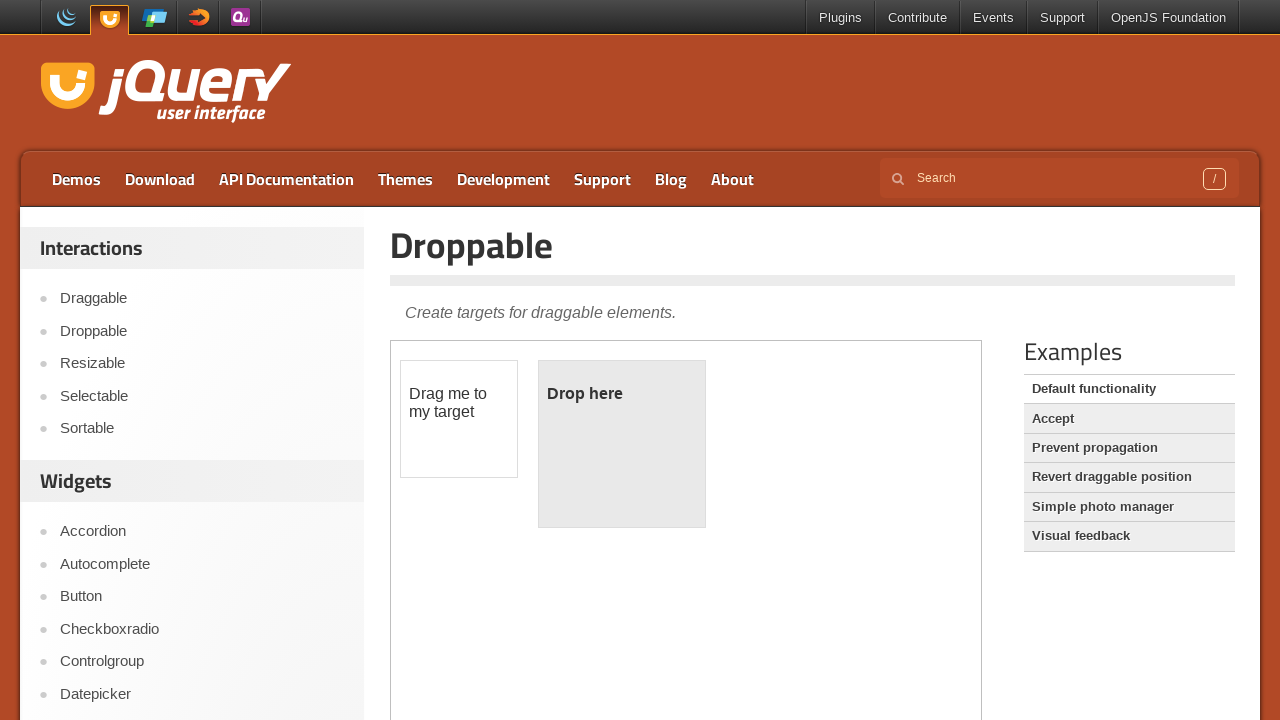

Located the source element 'Drag me to my target'
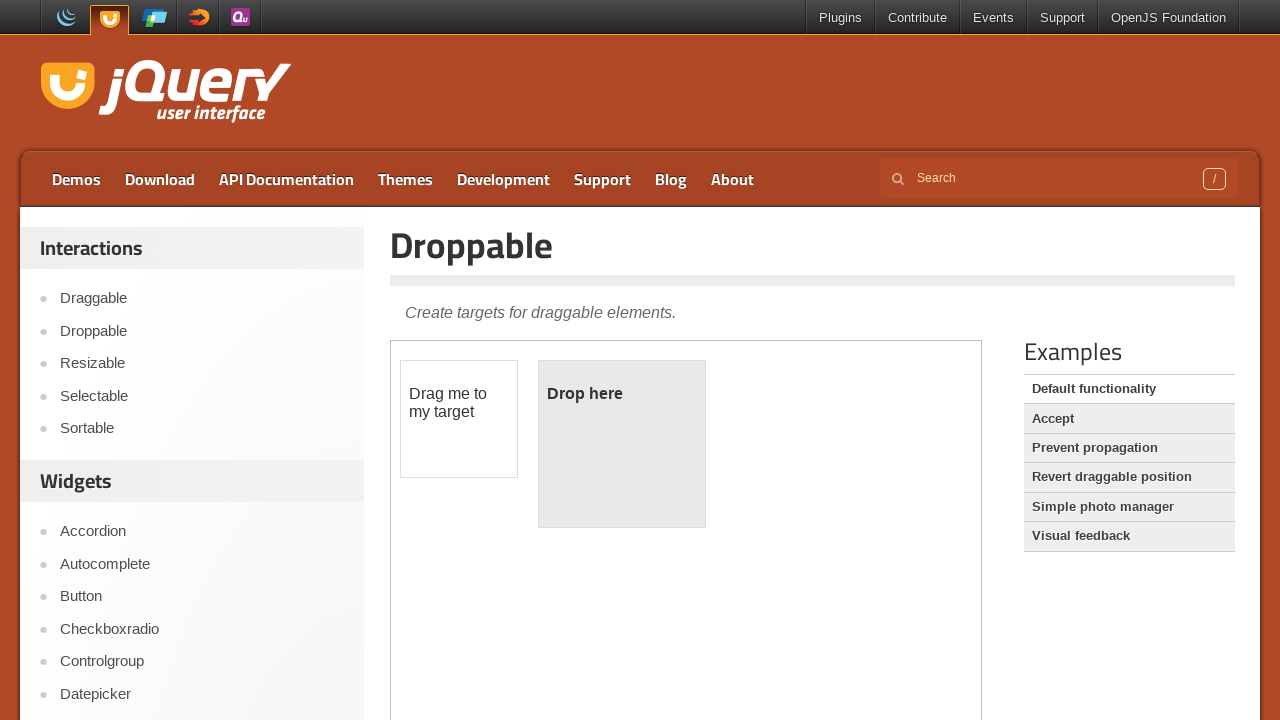

Located the target droppable element
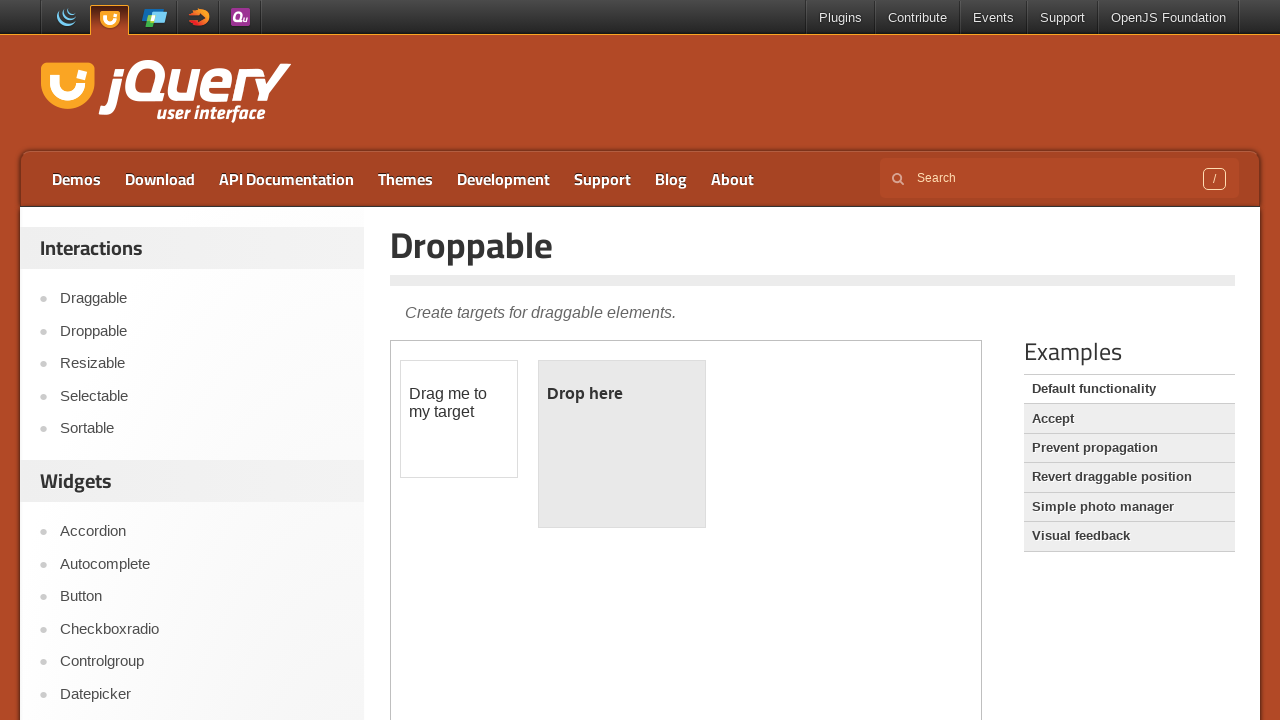

Dragged source element and dropped it onto the target element at (622, 444)
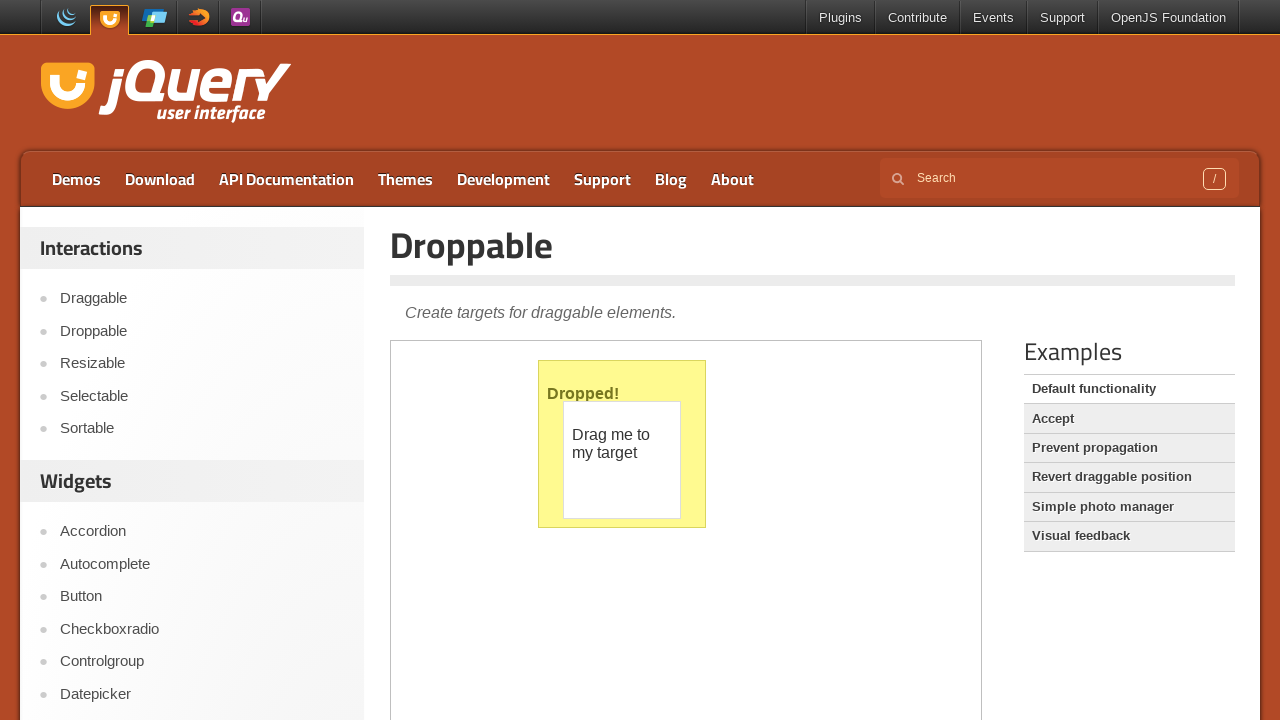

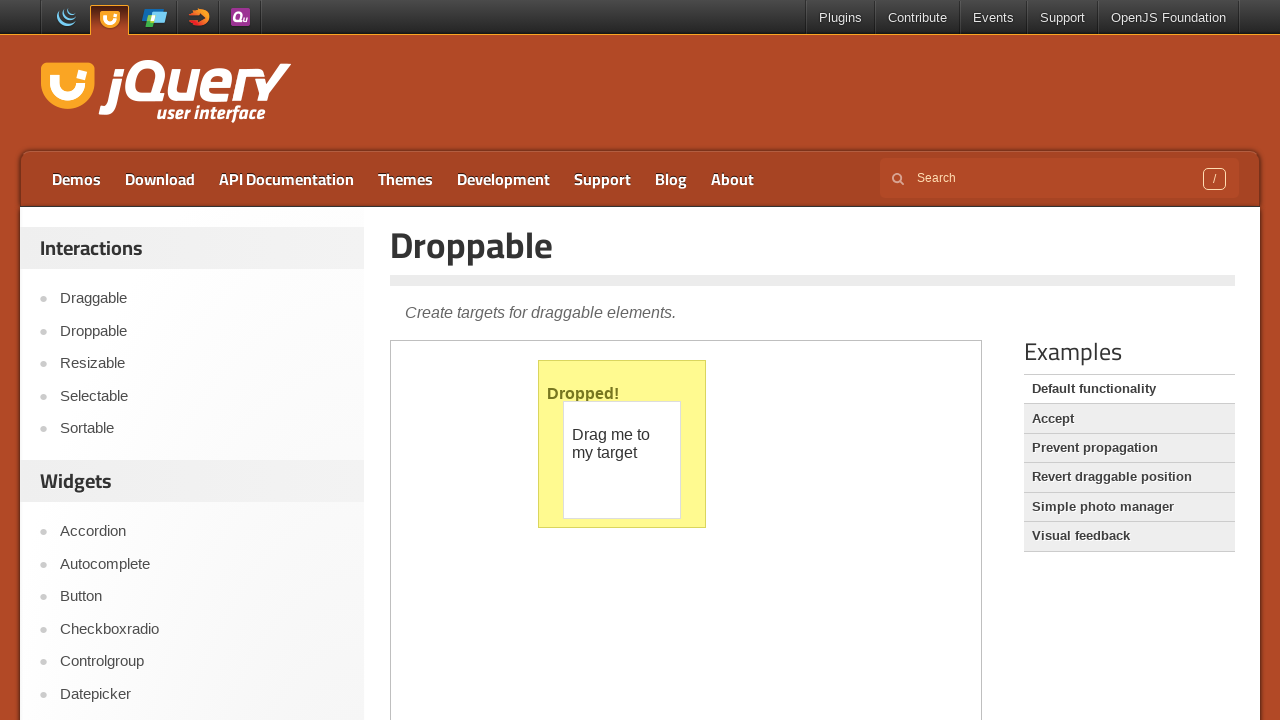